Tests drag and drop functionality by dragging an image element and dropping it into a target box

Starting URL: https://formy-project.herokuapp.com/dragdrop

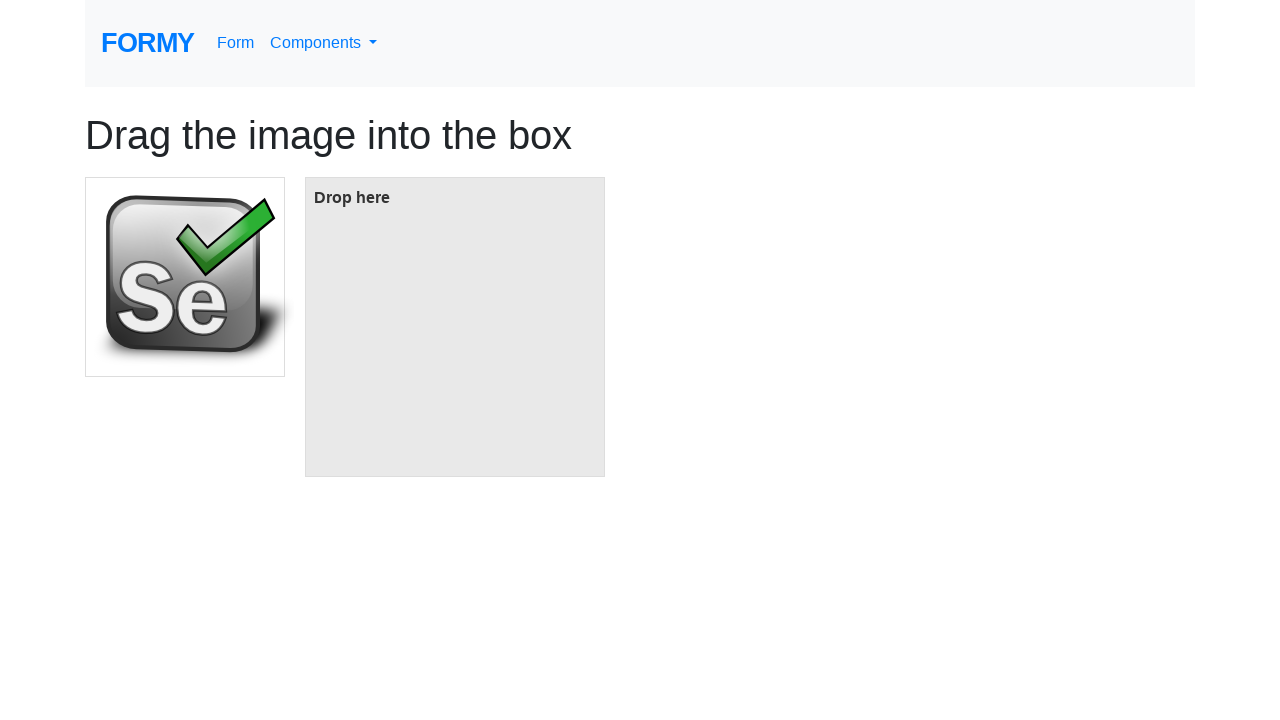

Located the draggable image element
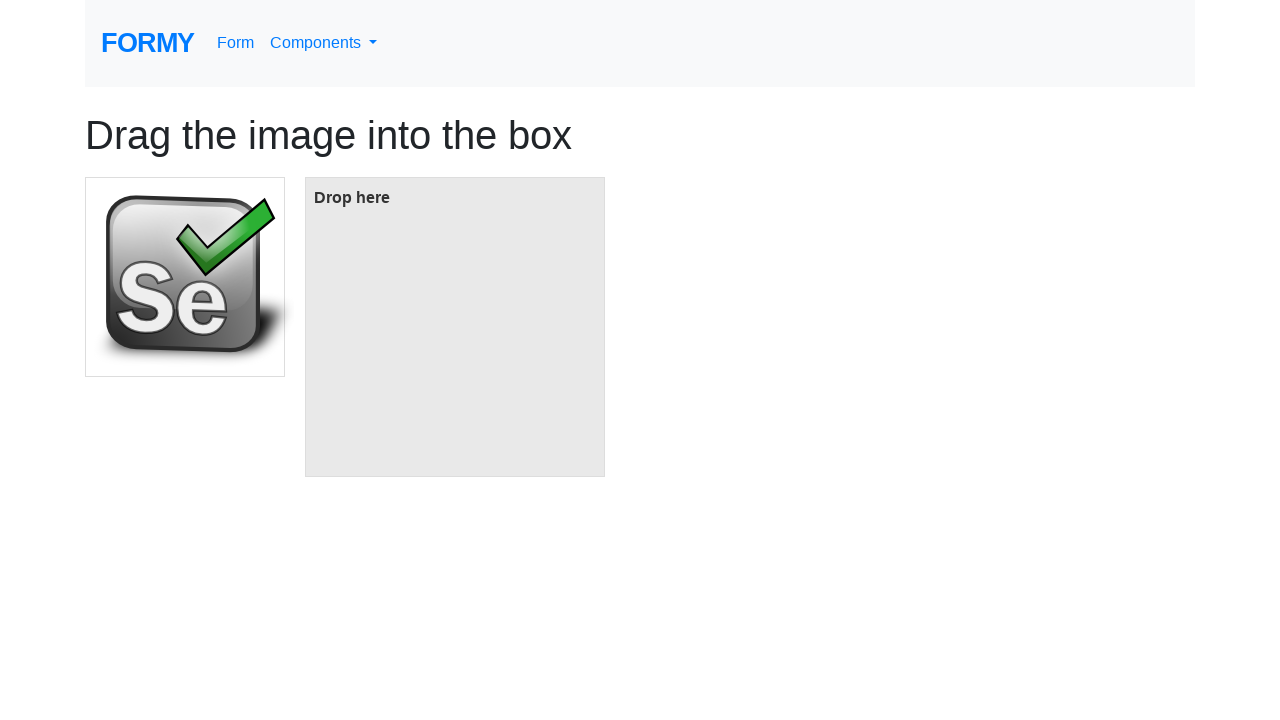

Located the target drop box
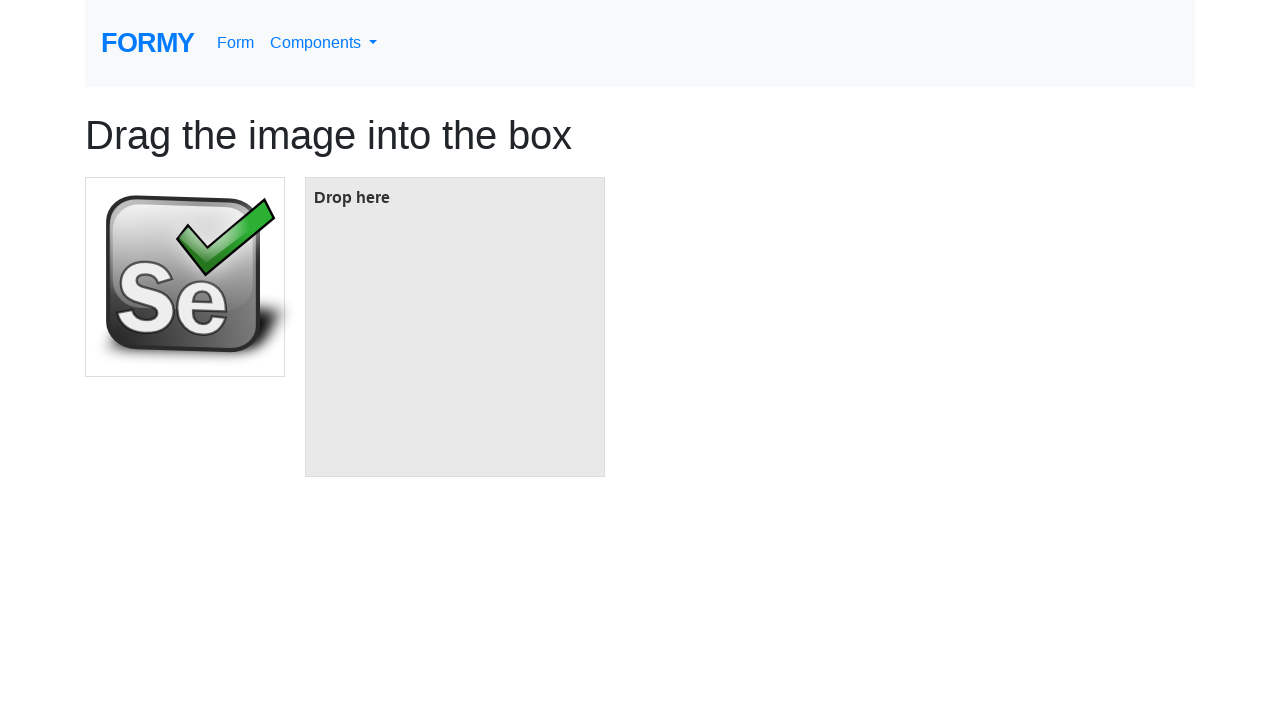

Dragged image element and dropped it into target box at (455, 327)
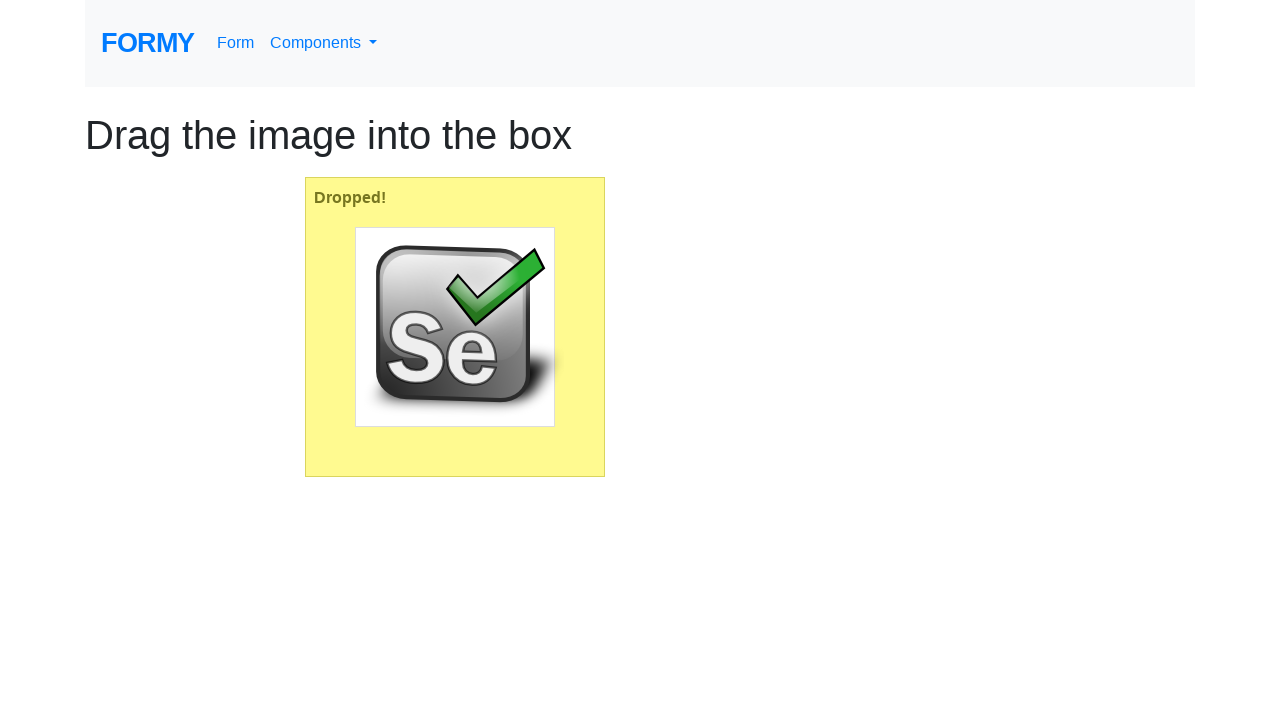

Waited for drag and drop action to complete
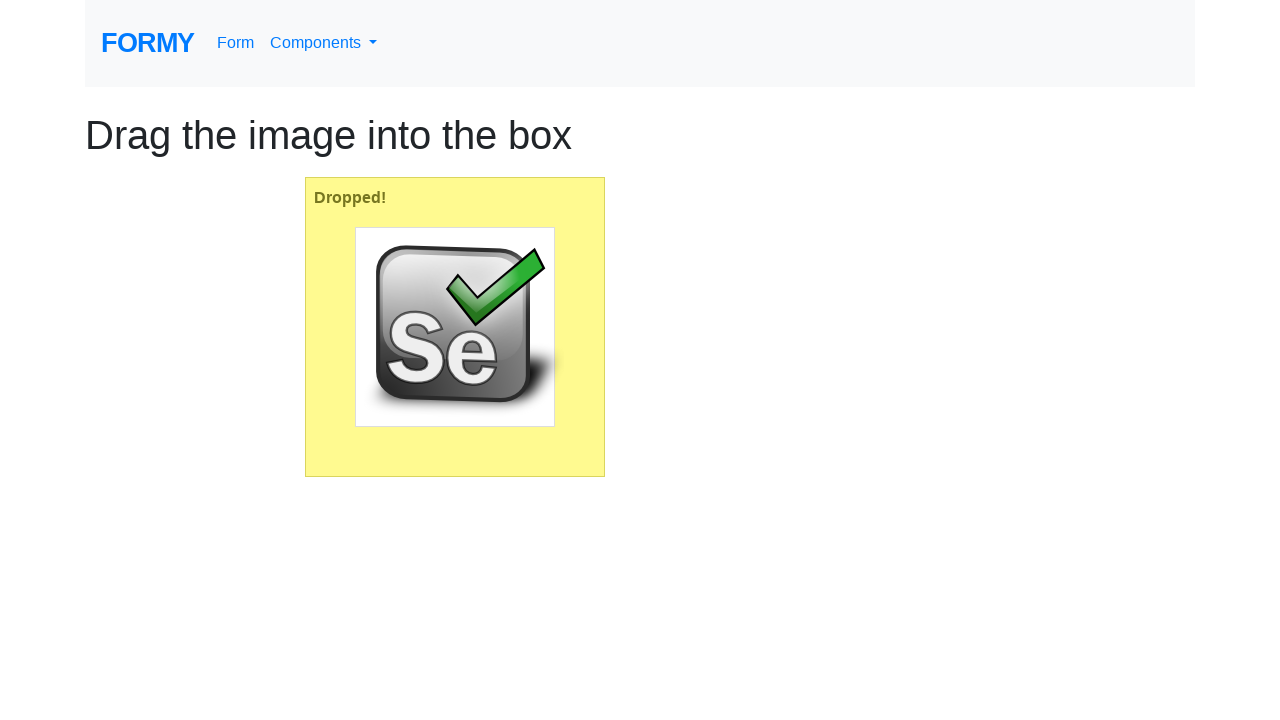

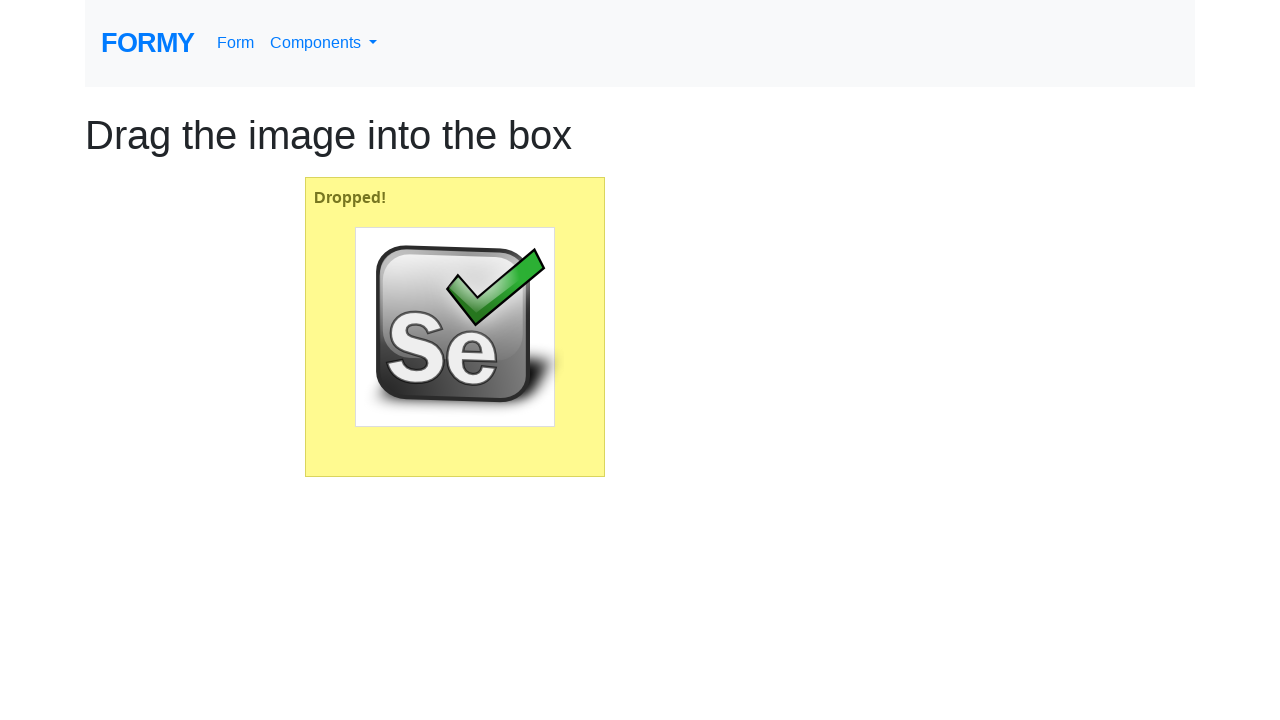